Tests a demo QSpiders application by clicking on a list item element and verifying that a name input field is present and enabled on the page.

Starting URL: https://demoapps.qspiders.com/ui?scenario=1

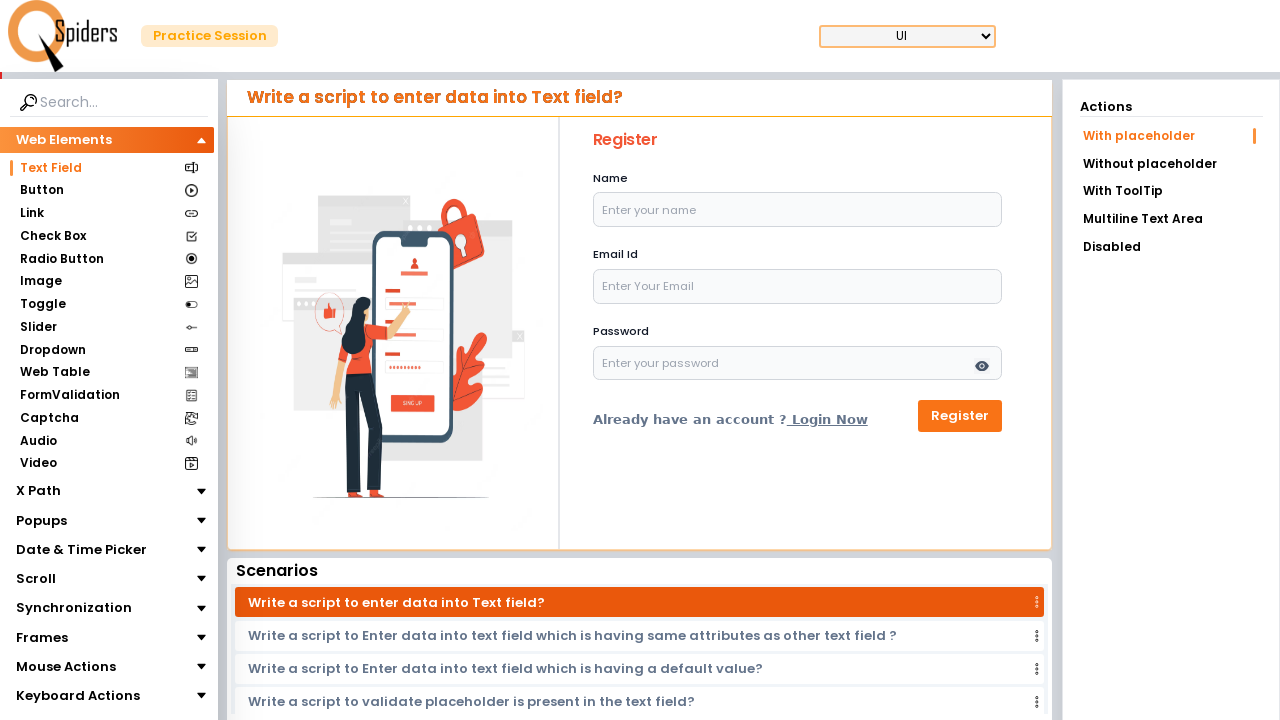

Navigated to DemoQSpiders application
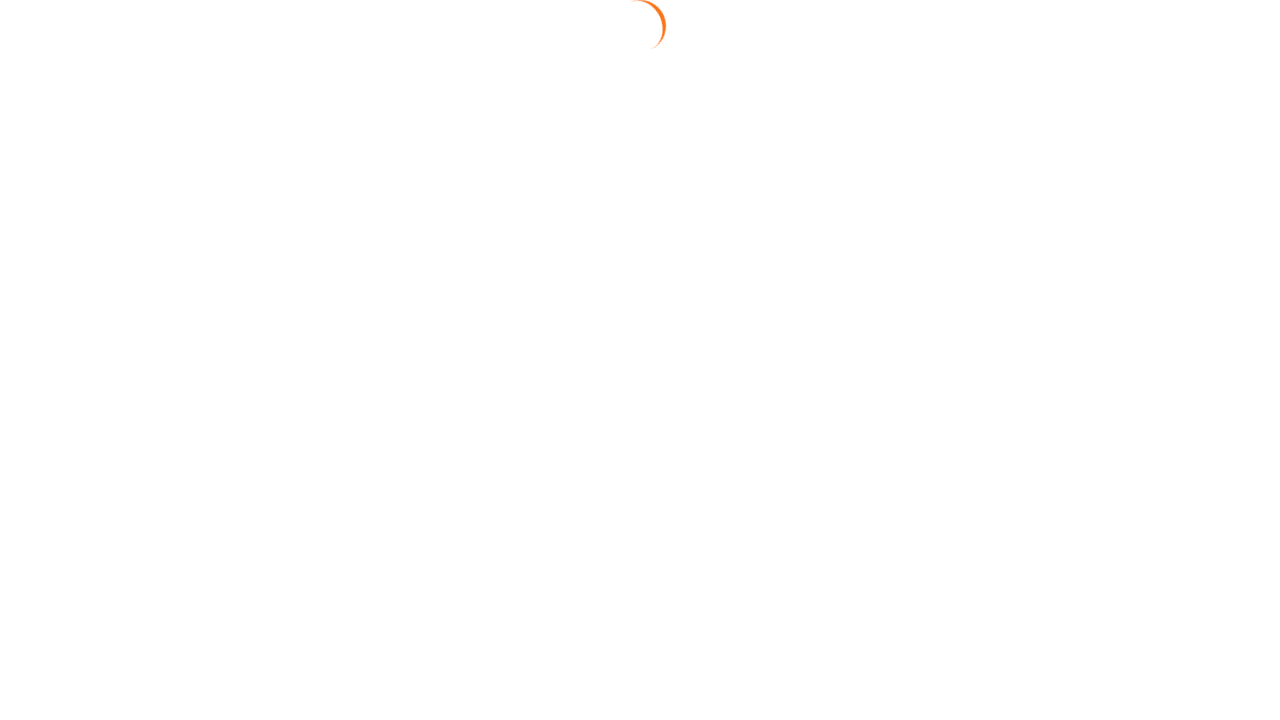

Clicked on list item element at (1171, 136) on li.w-\[100\%\].flex.justify-between.items-center.py-1.cursor-pointer.px-2.relati
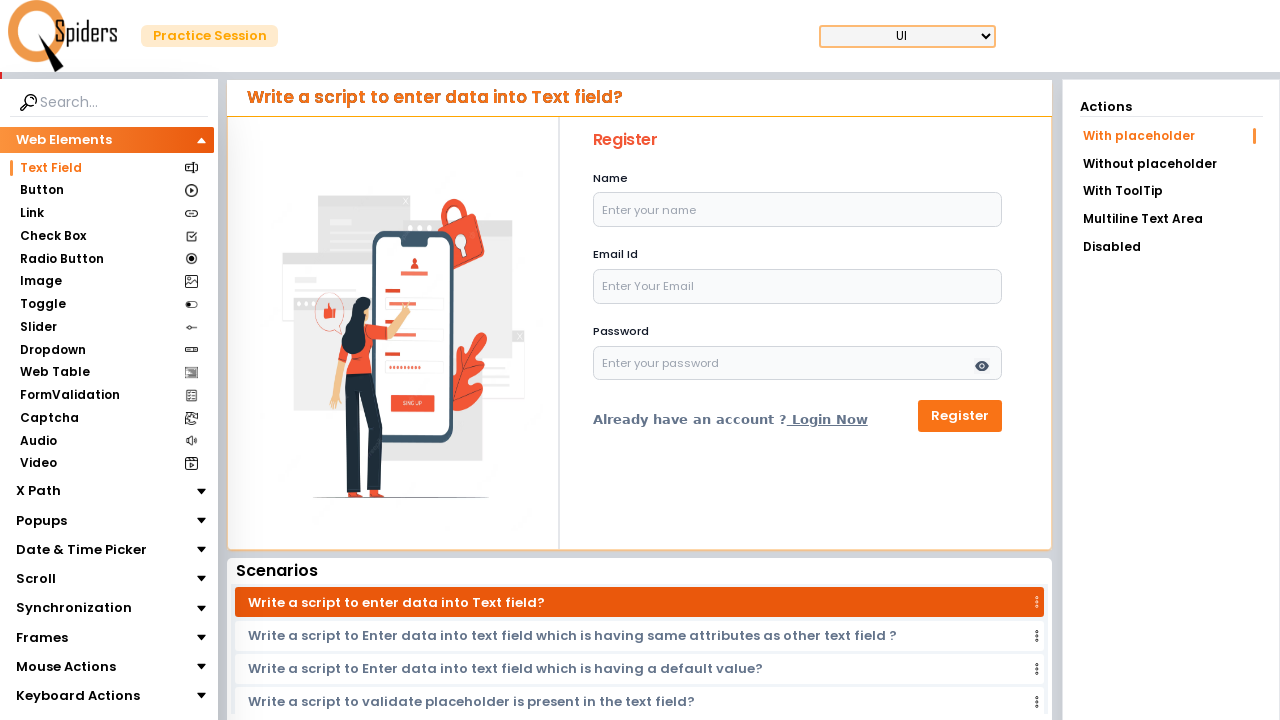

Name input field is visible and present
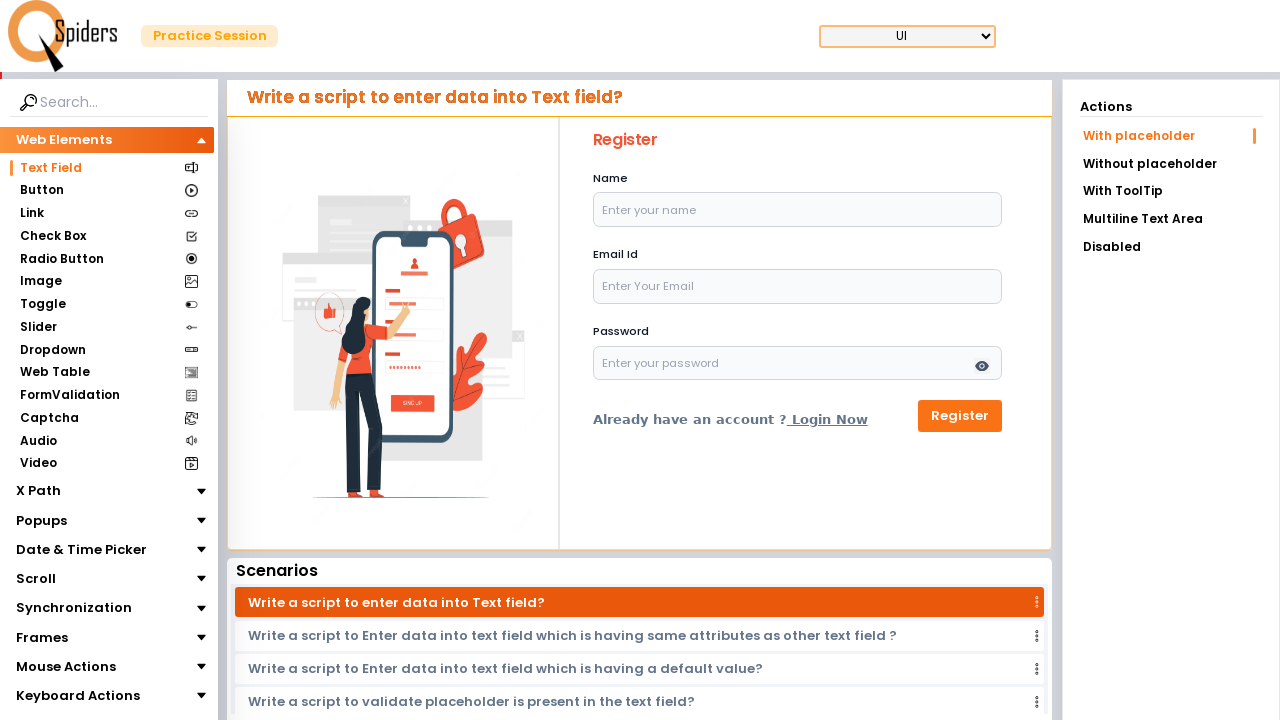

Verified that name input field is enabled
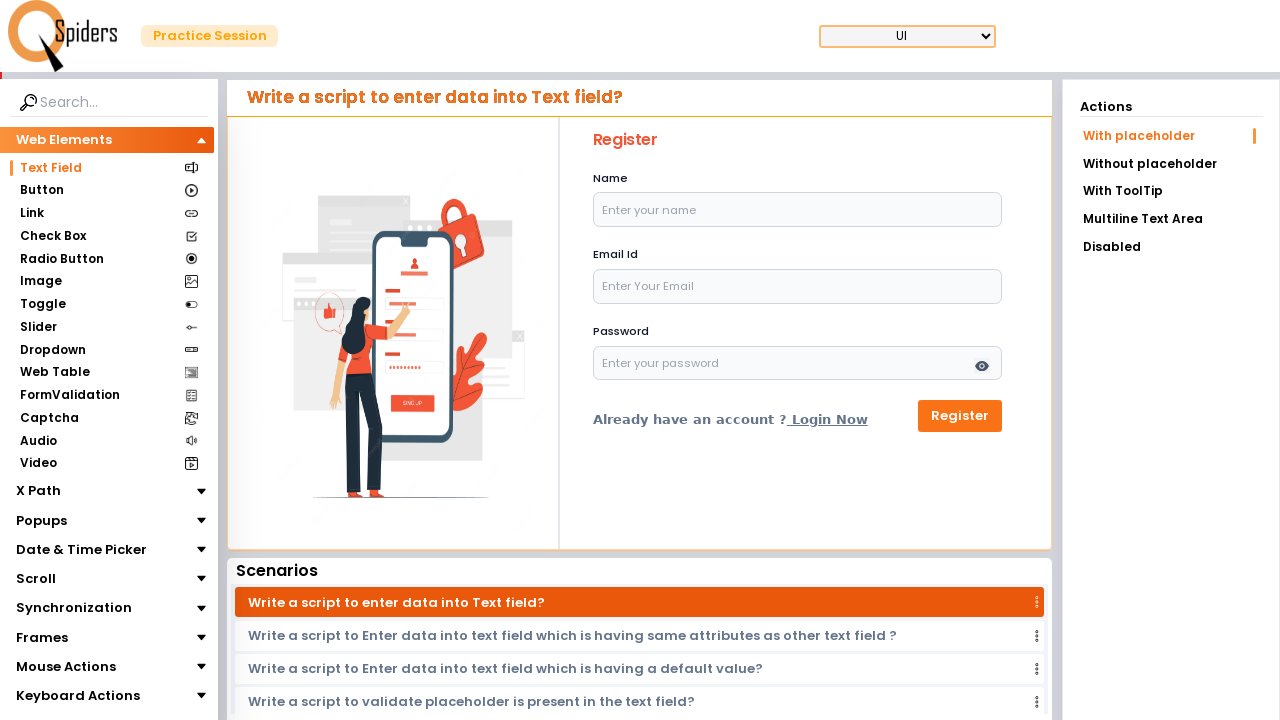

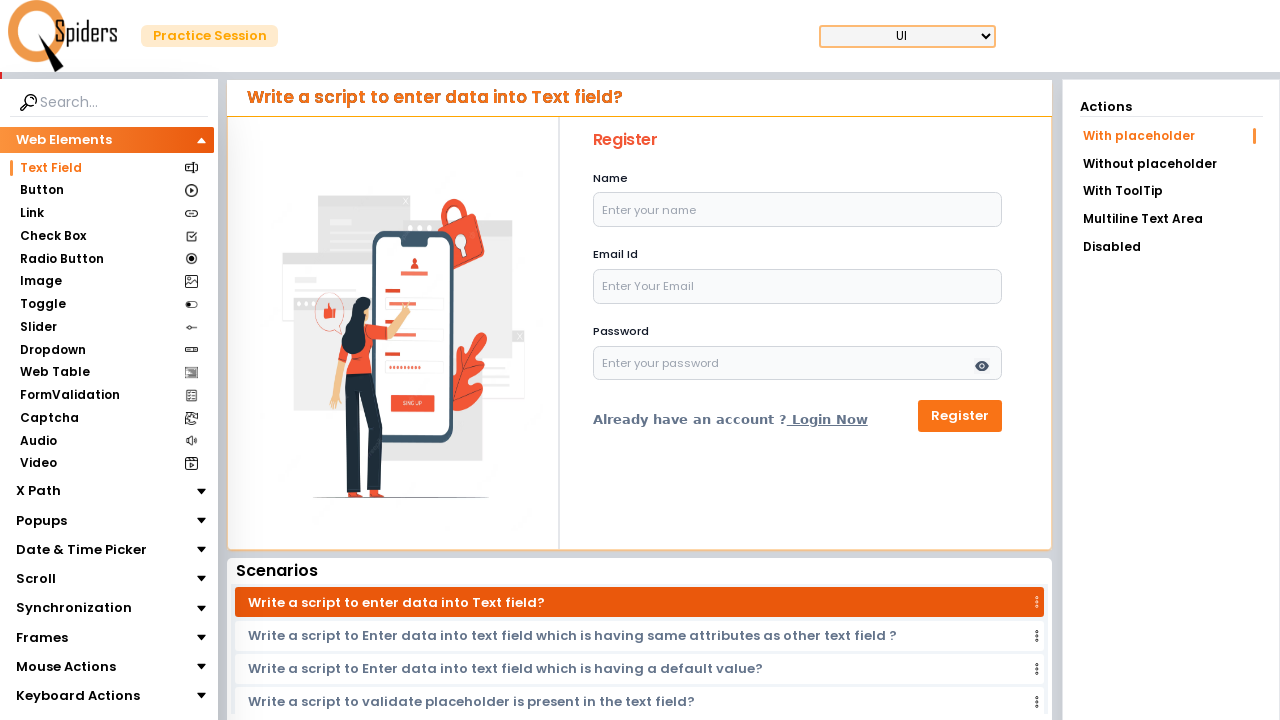